Tests JavaScript confirmation alert handling by clicking a button to trigger a confirmation dialog, accepting it, and verifying the result message displays correctly.

Starting URL: http://the-internet.herokuapp.com/javascript_alerts

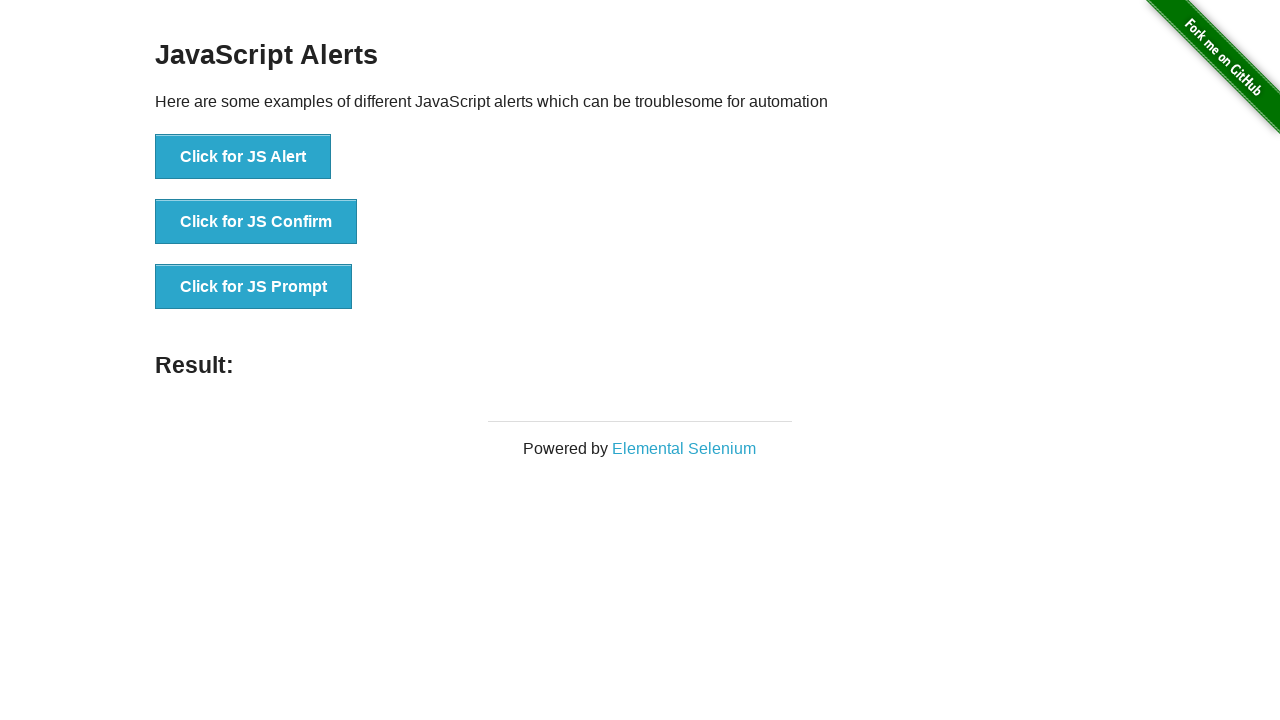

Set up dialog handler to accept confirmation alerts
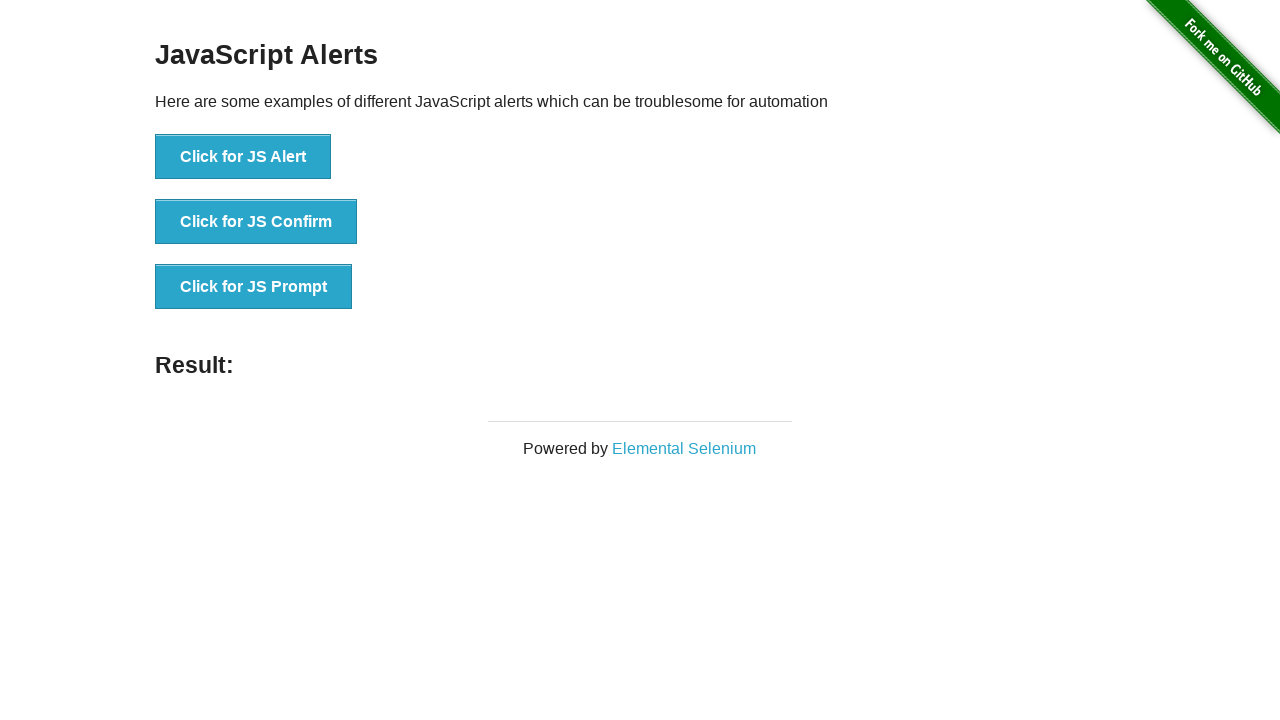

Clicked the second button to trigger confirmation alert at (256, 222) on button >> nth=1
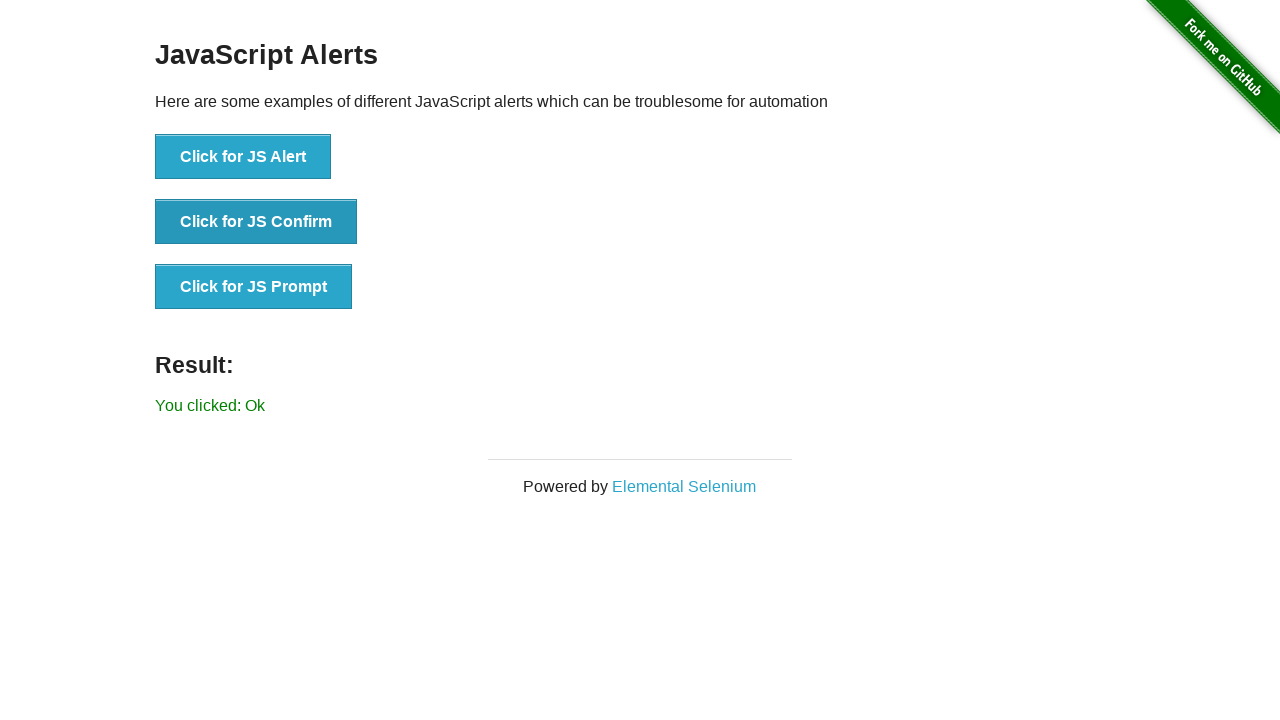

Result element loaded after accepting confirmation alert
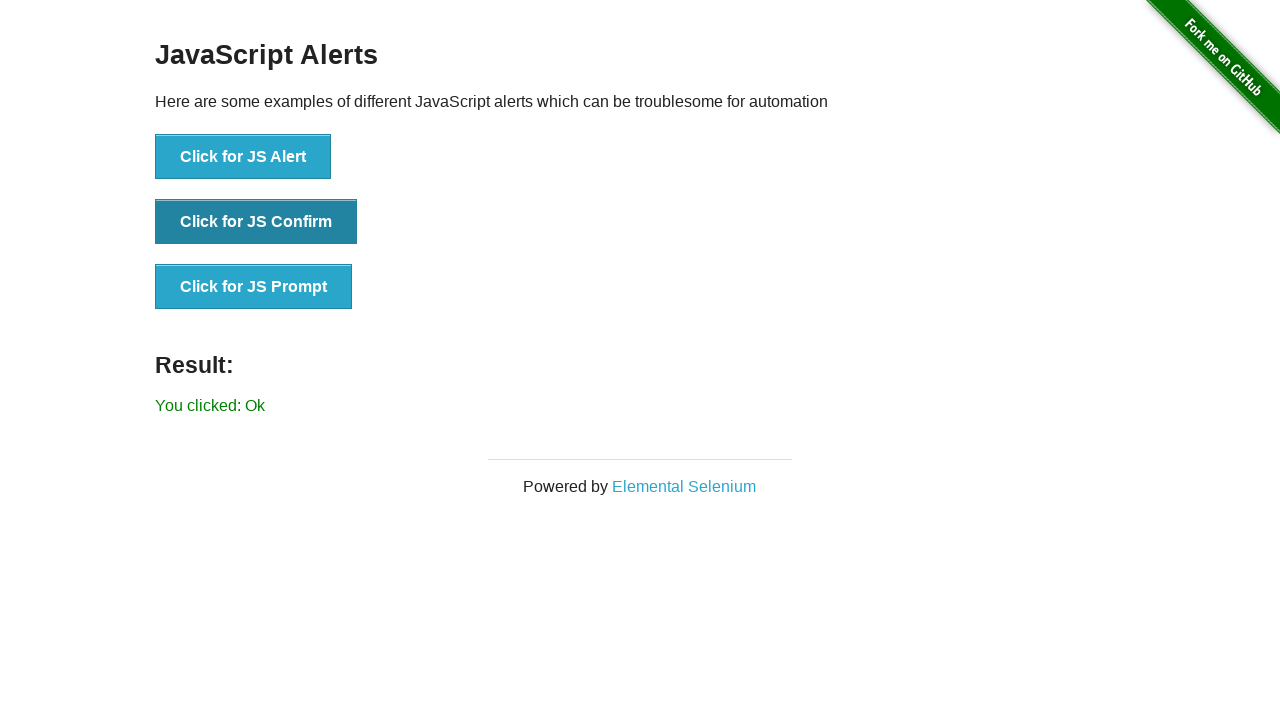

Retrieved result text from #result element
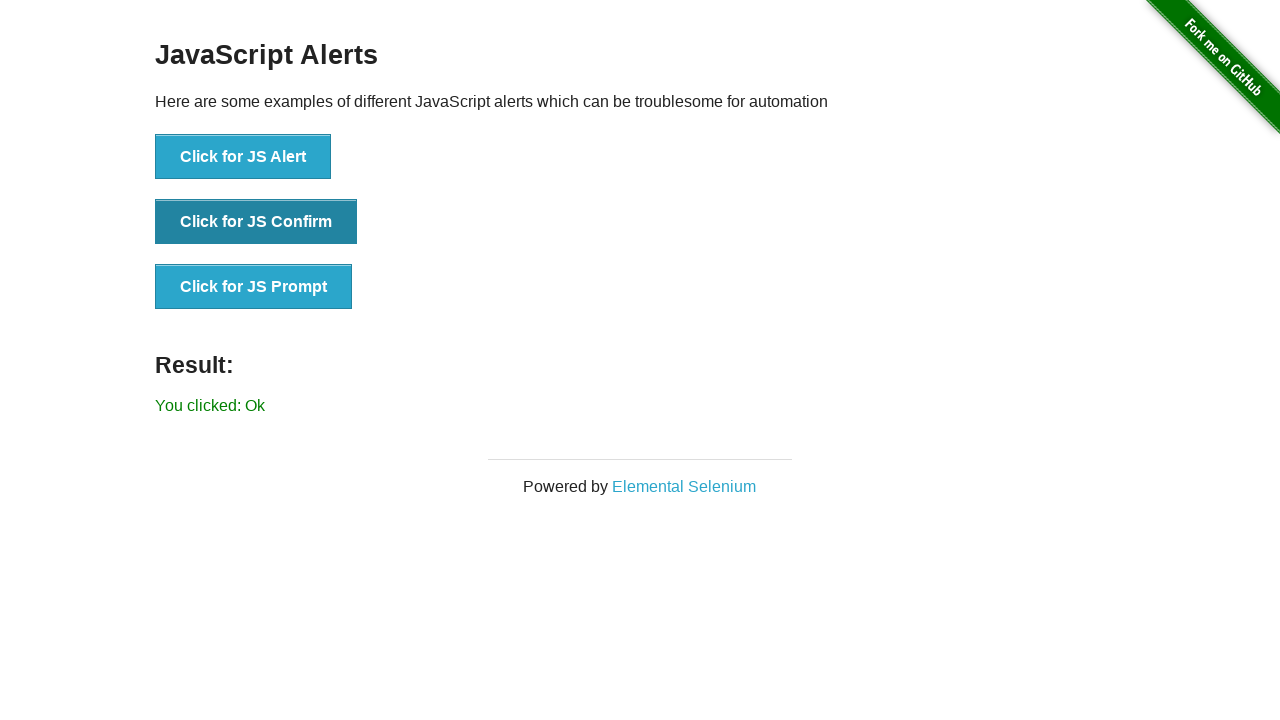

Verified result text equals 'You clicked: Ok'
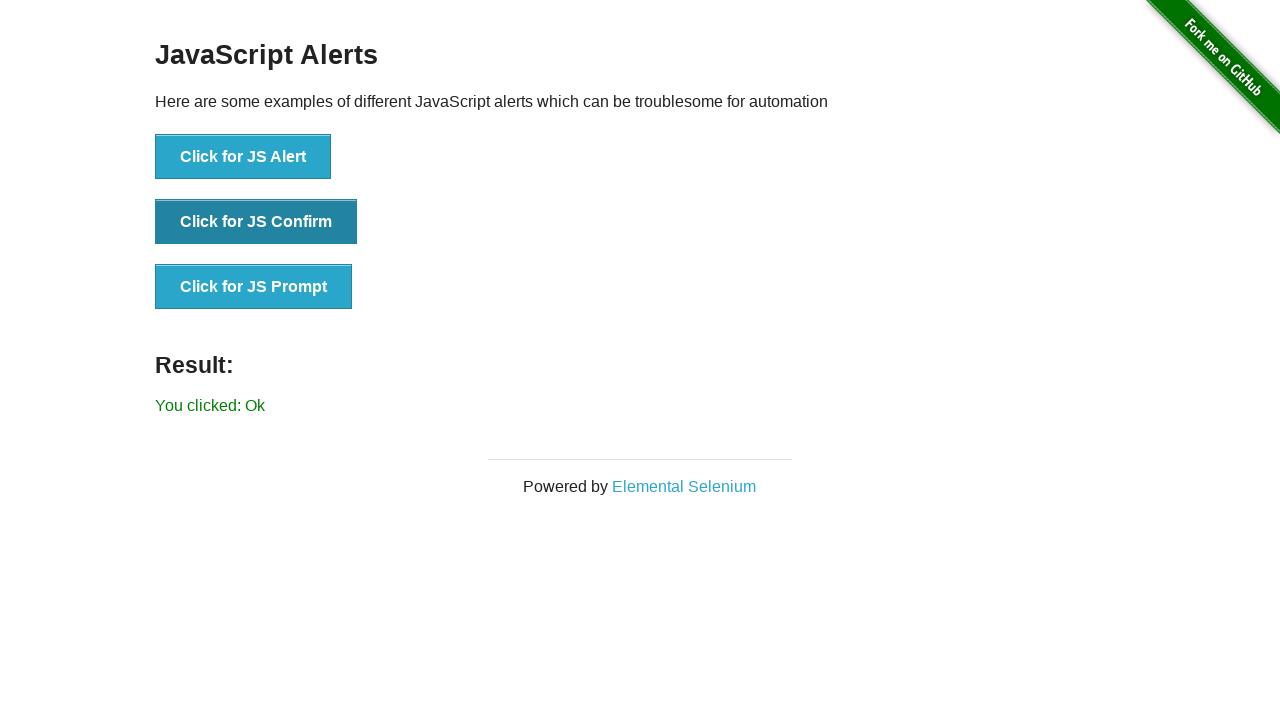

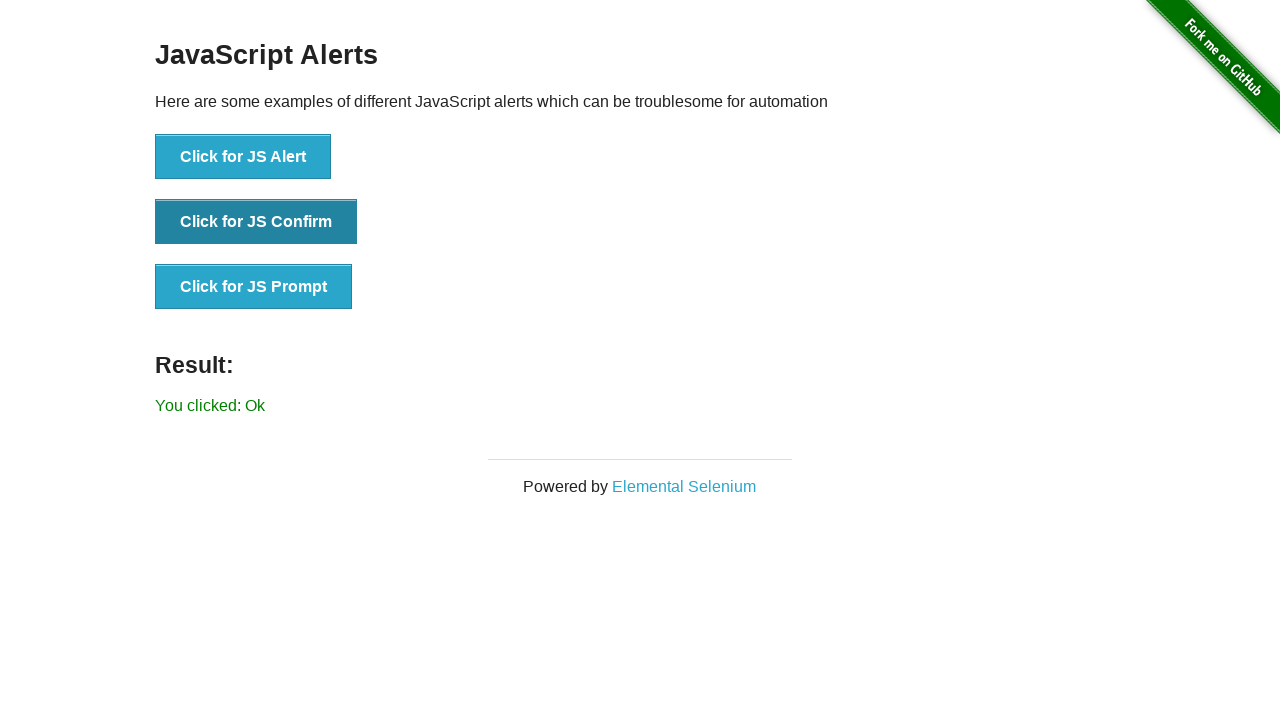